Tests iframe handling and drag-and-drop functionality on jQueryUI's droppable demo page by switching to an iframe, performing a drag-and-drop action, then switching back to the main content to interact with a search bar.

Starting URL: https://jqueryui.com/droppable/

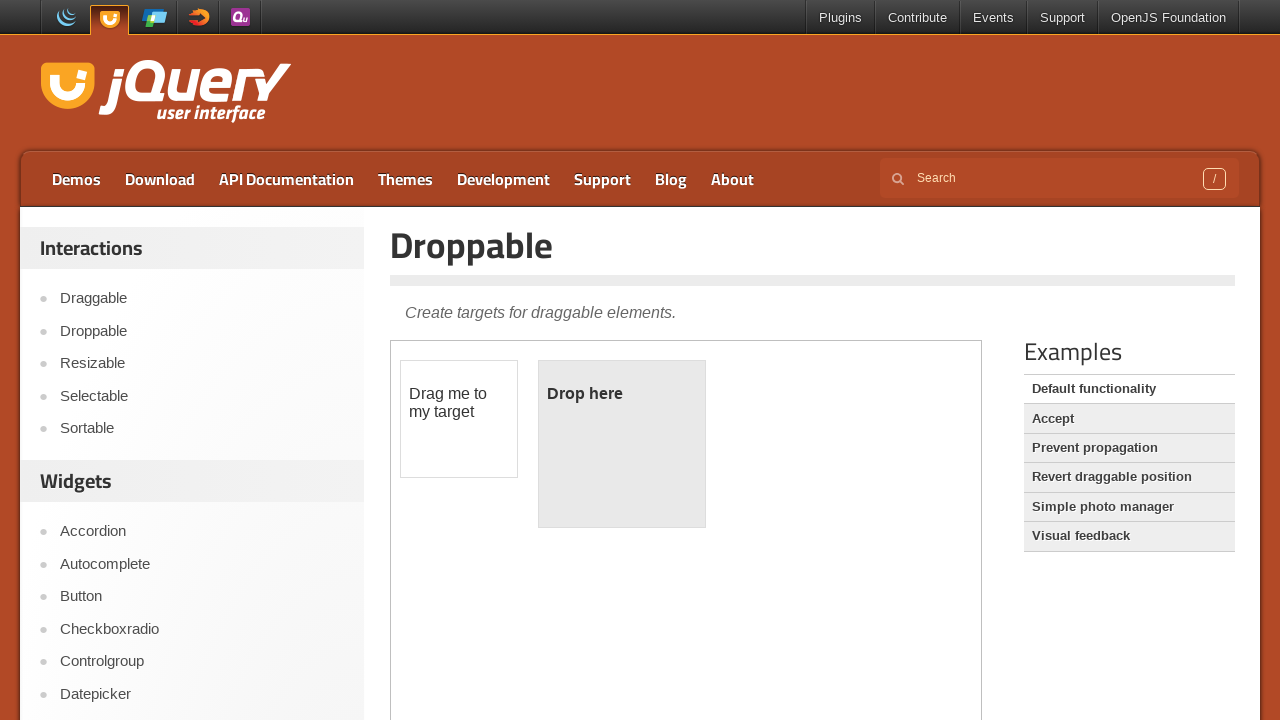

Located the demo iframe element
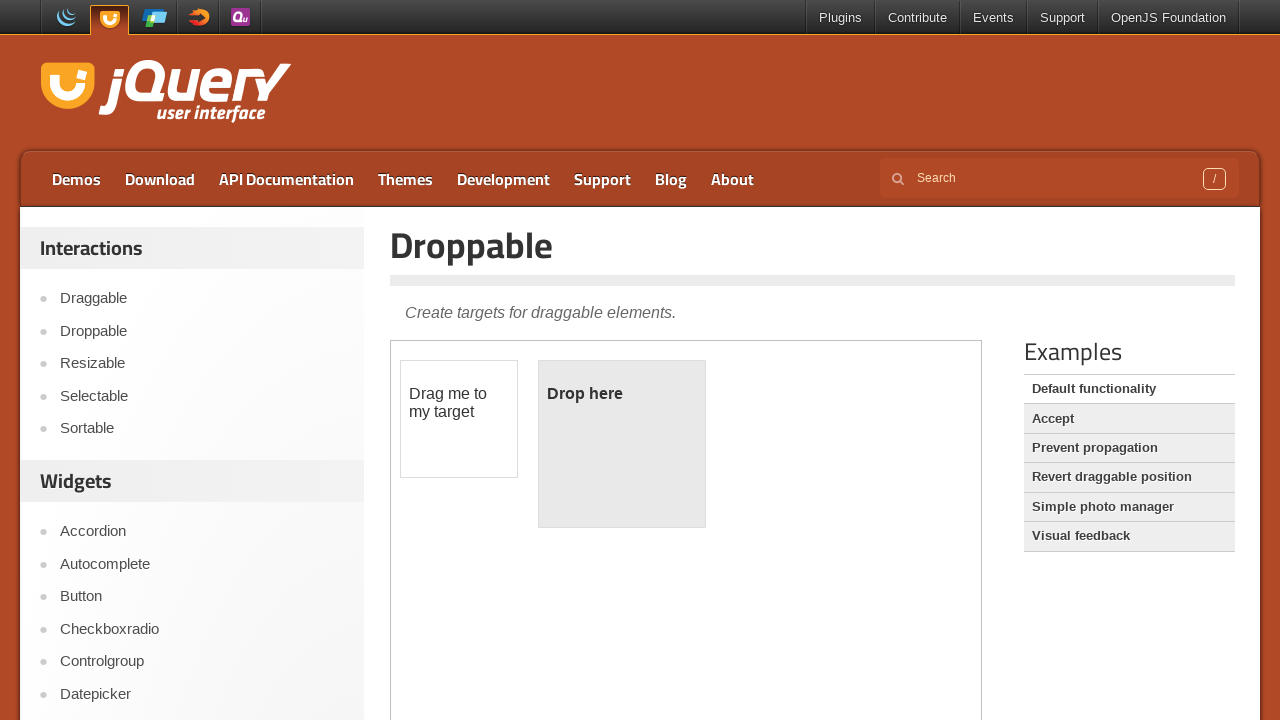

Located the draggable element within the iframe
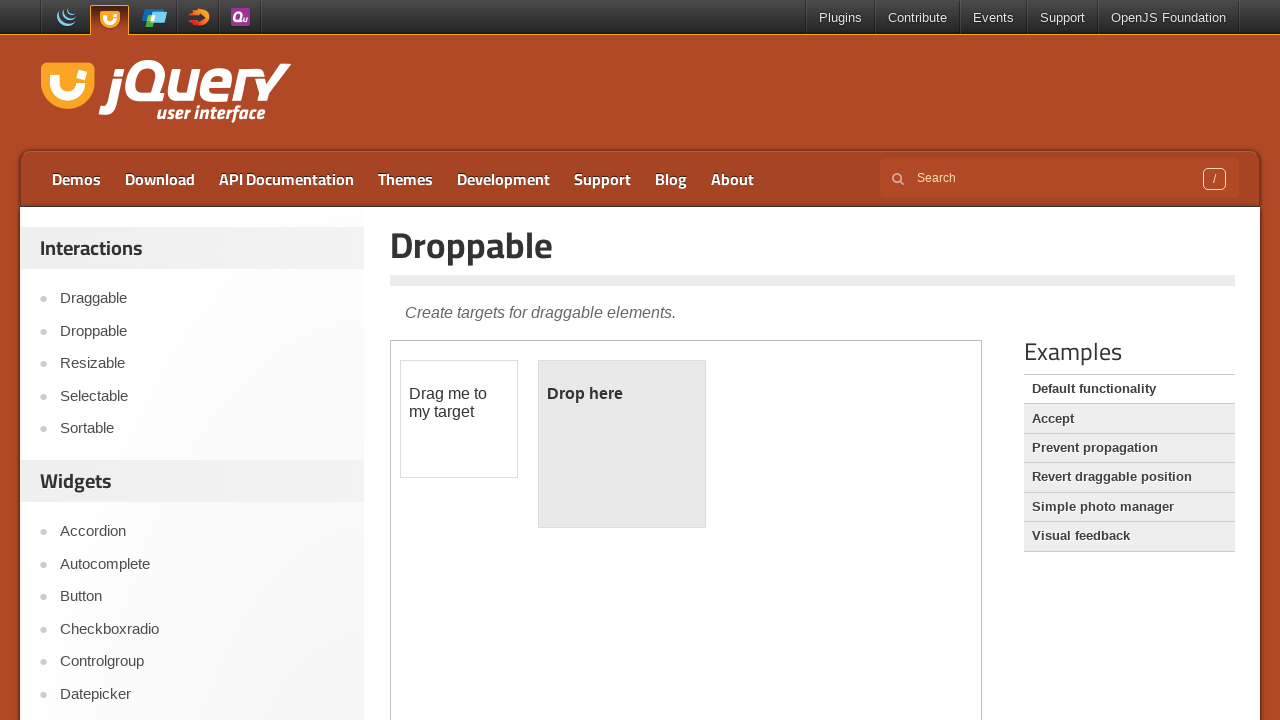

Located the droppable element within the iframe
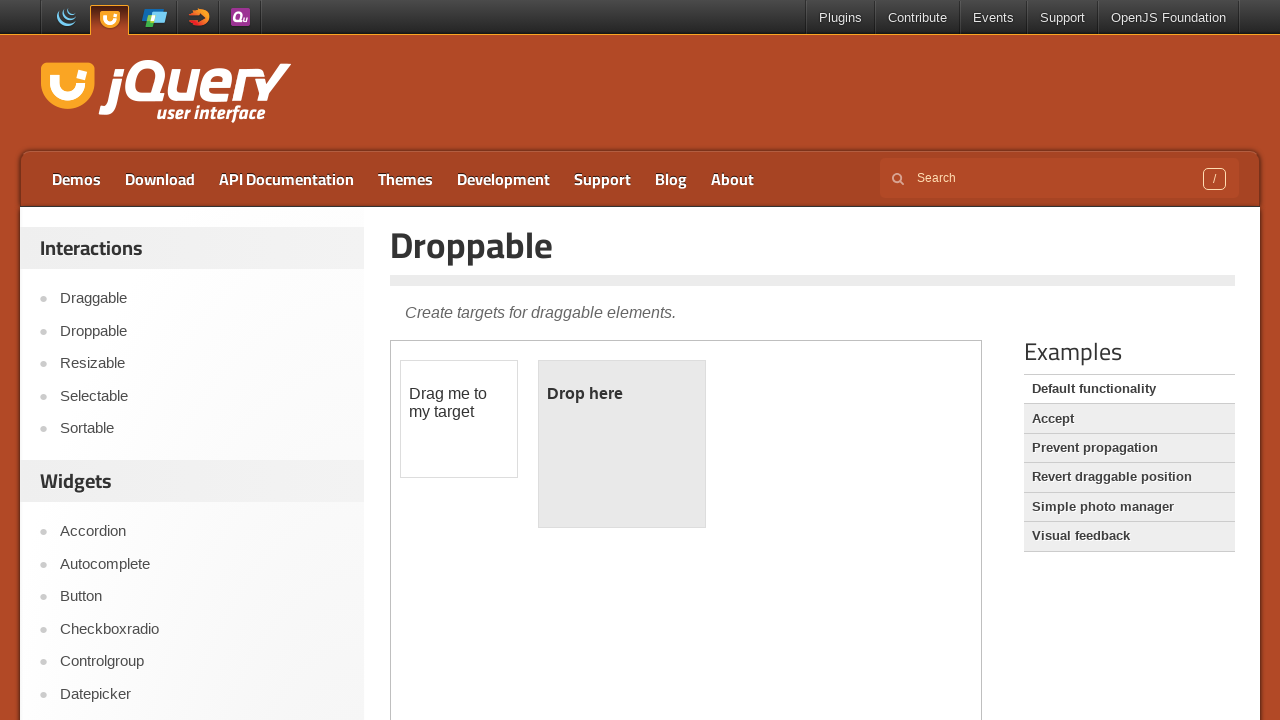

Performed drag-and-drop of the draggable element onto the droppable element at (622, 444)
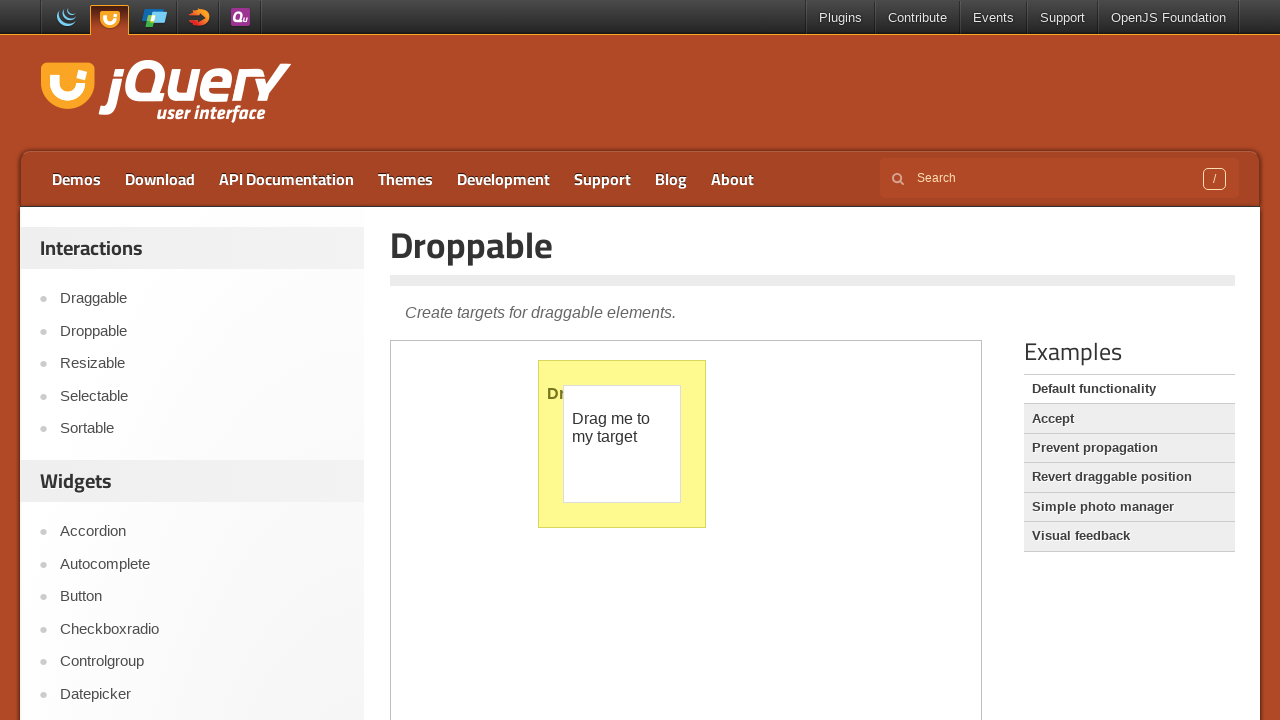

Filled the search bar with 'admin' in the main content on input[name='s']
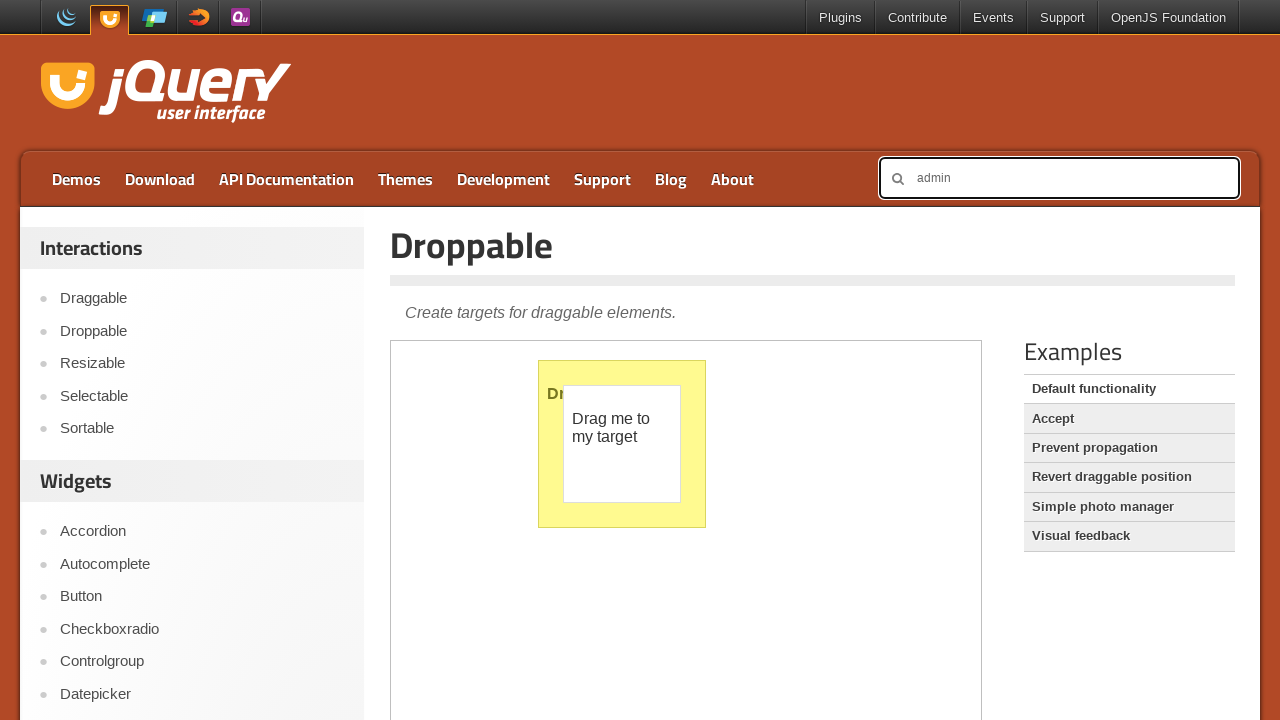

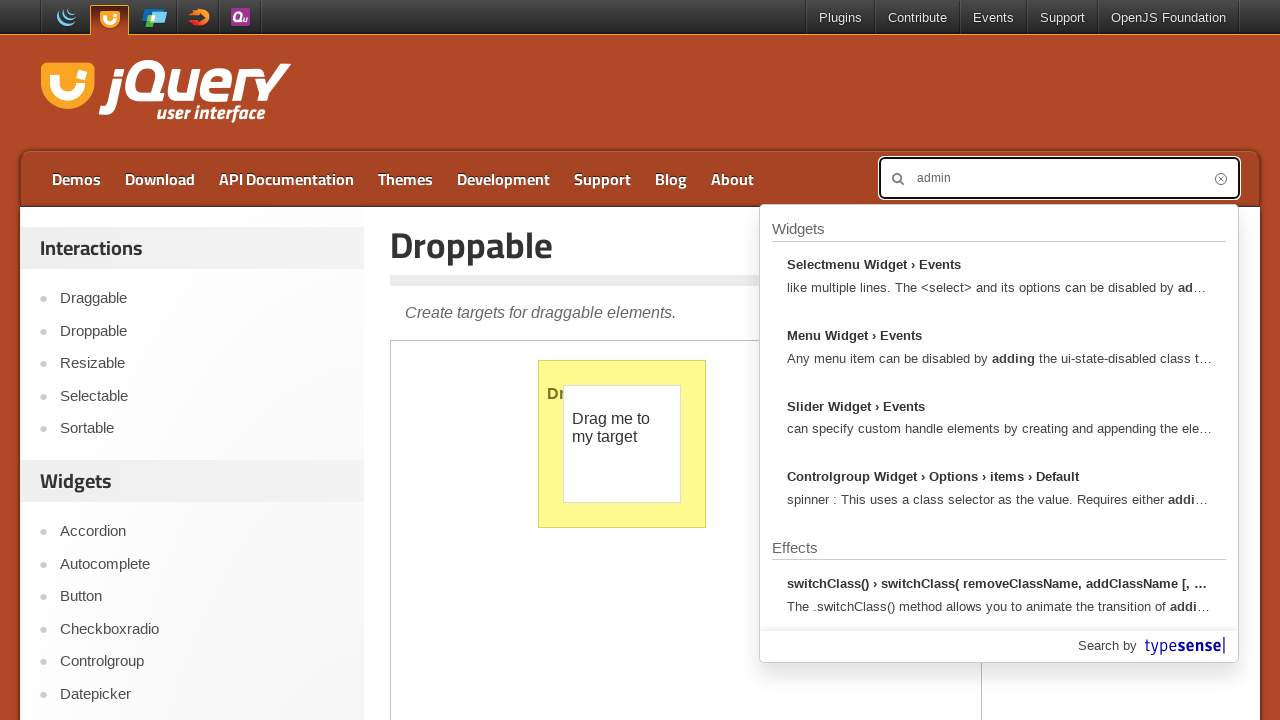